Verifies validation error messages when submitting login form with various invalid credential combinations

Starting URL: https://www.saucedemo.com

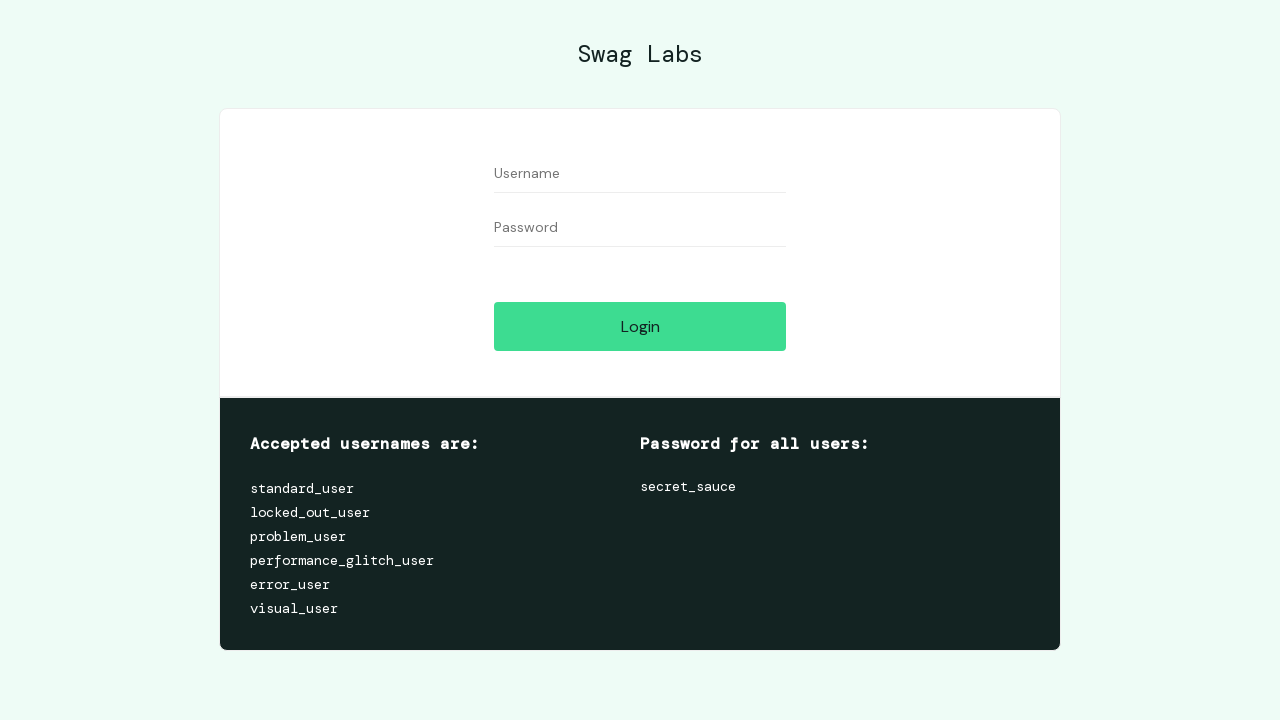

Filled username field with 'standard_user' on #user-name
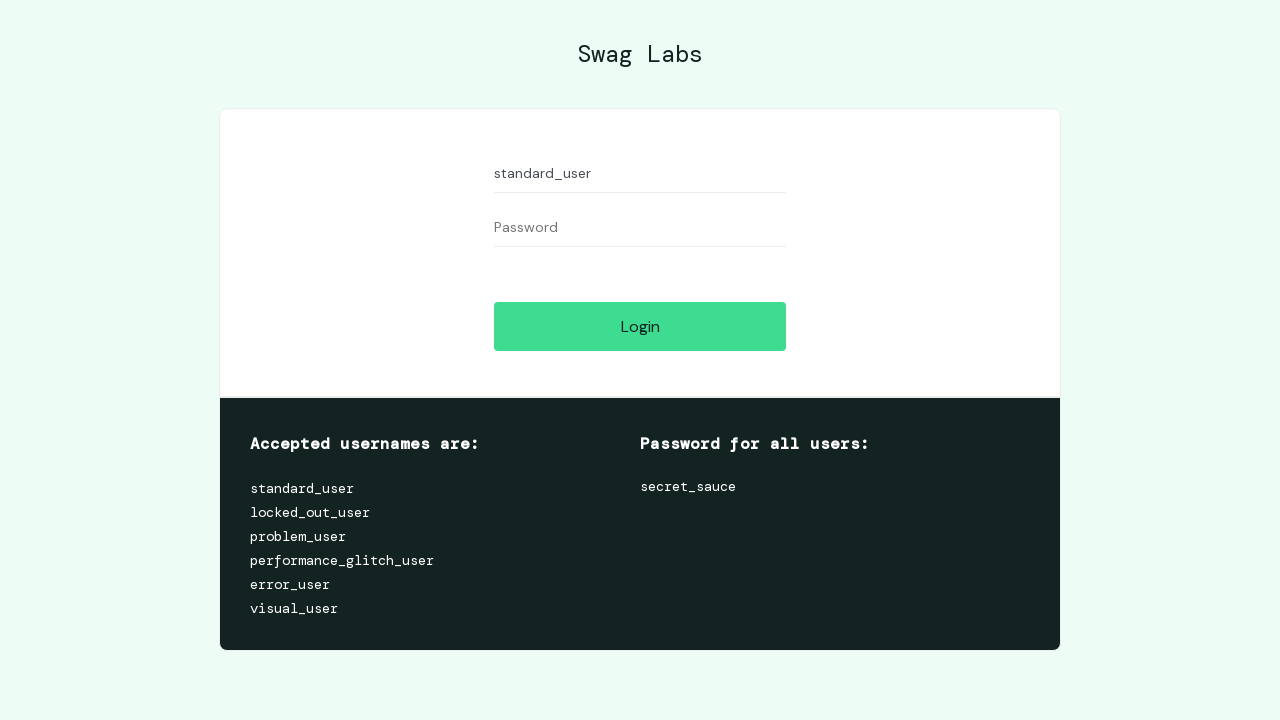

Left password field empty on #password
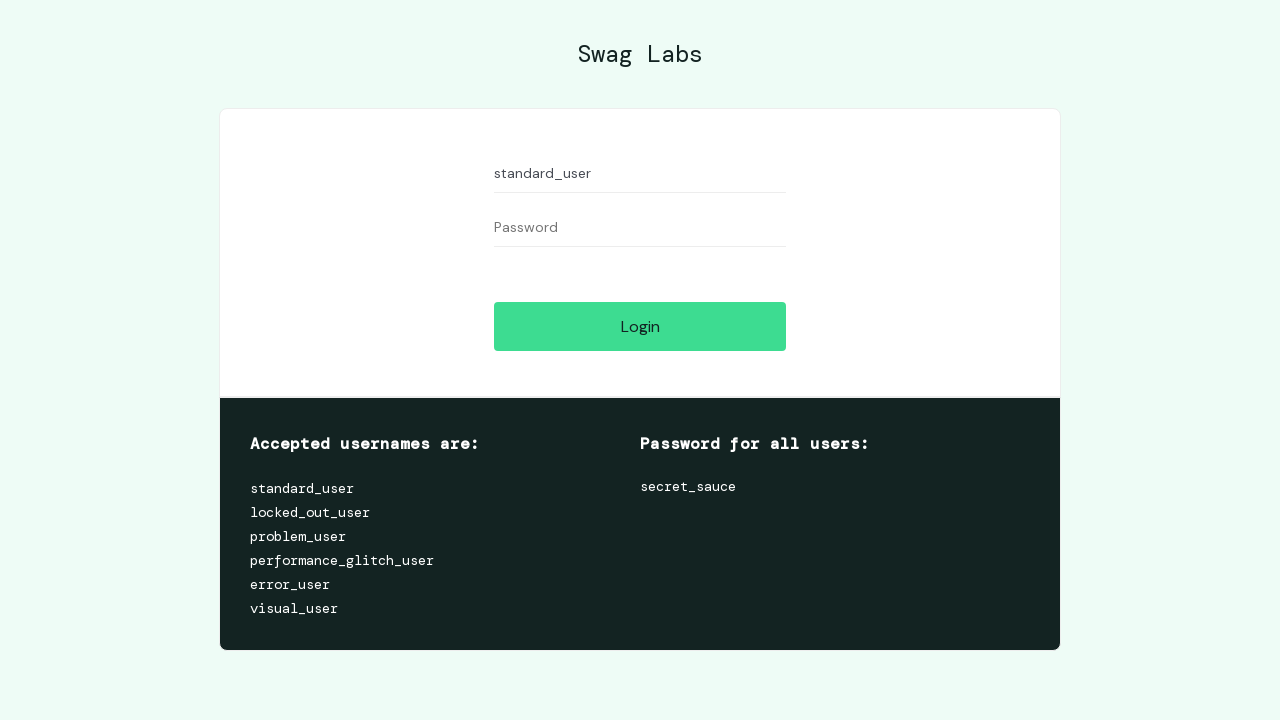

Clicked login button with empty password at (640, 326) on #login-button
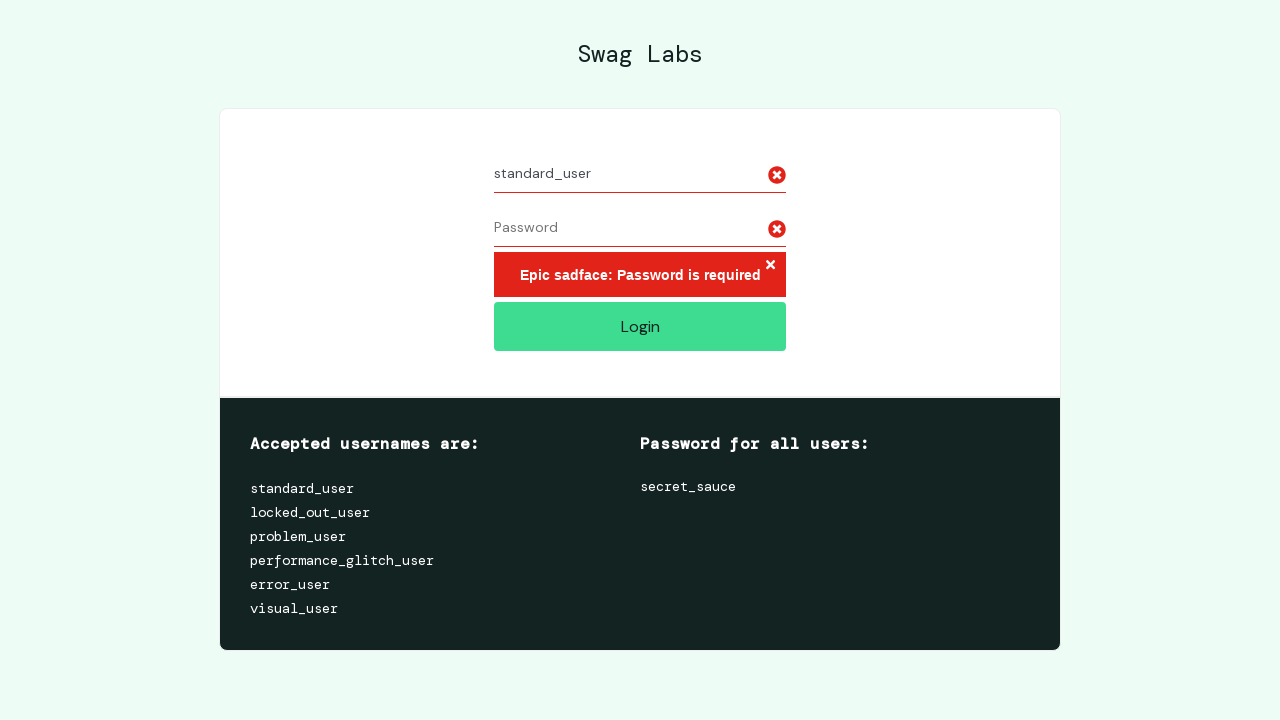

Validation error message displayed for empty password
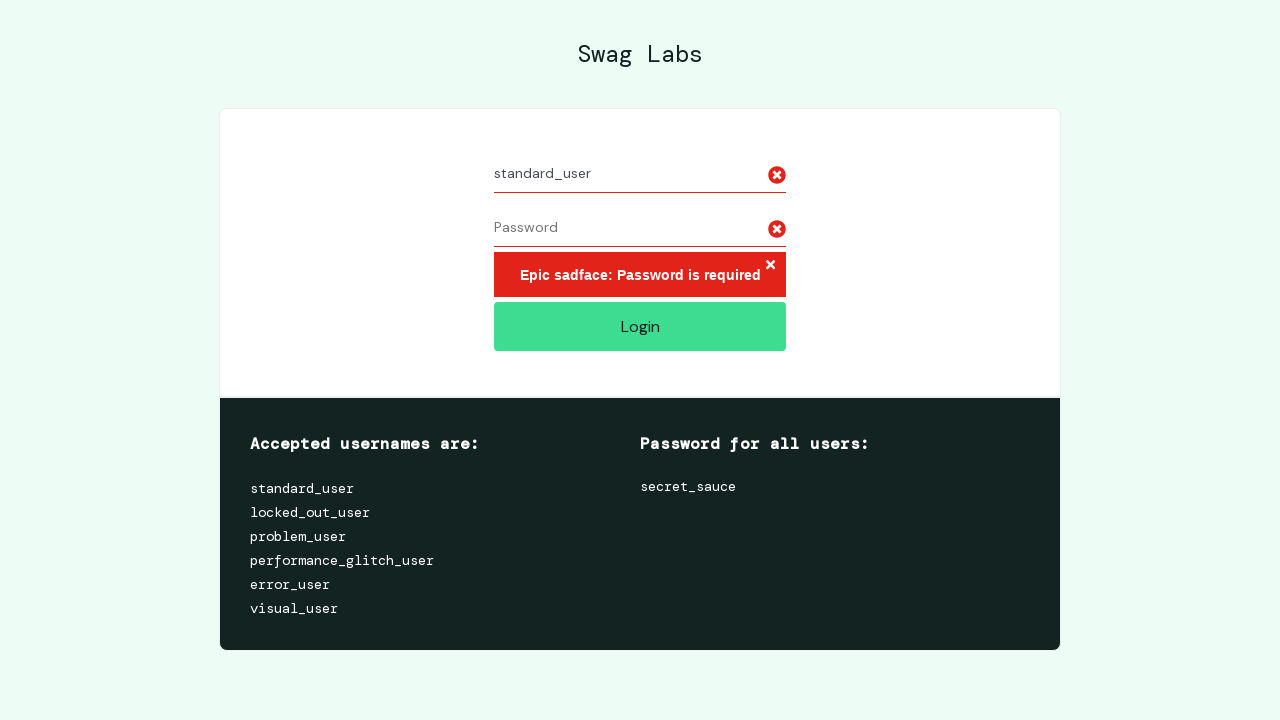

Reloaded page to clear form
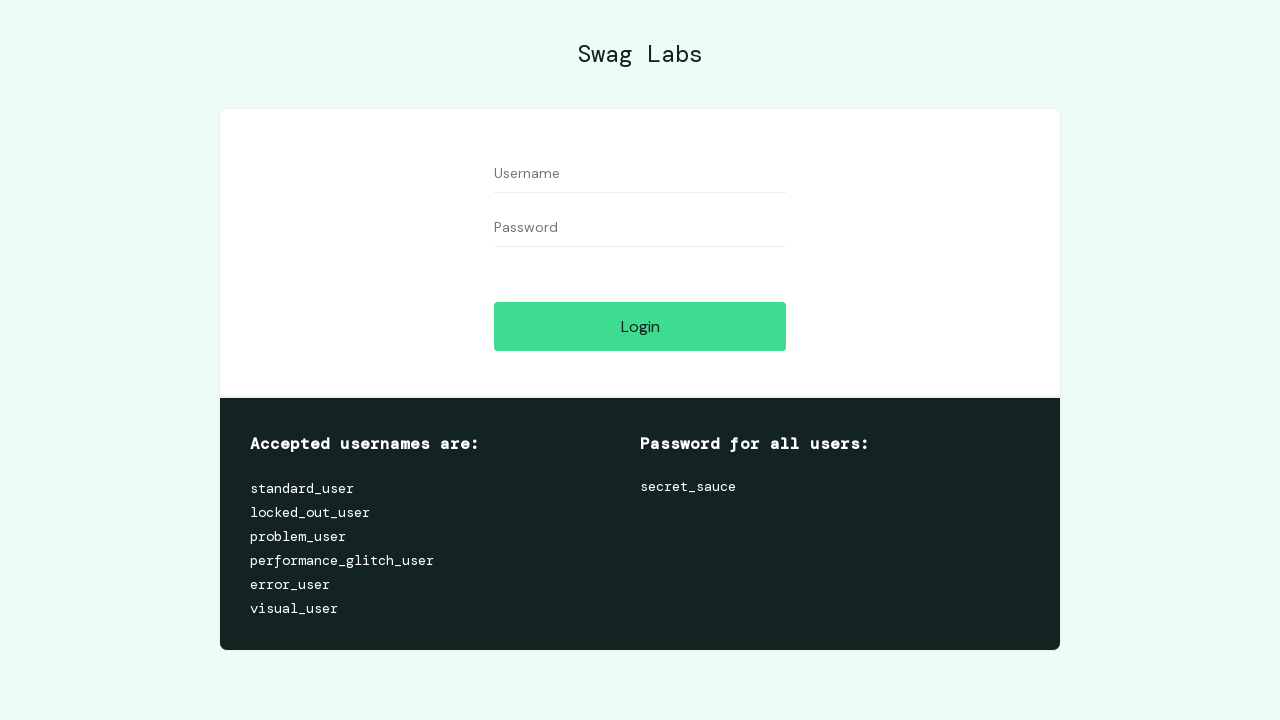

Filled username field with 'locked_out_user' on #user-name
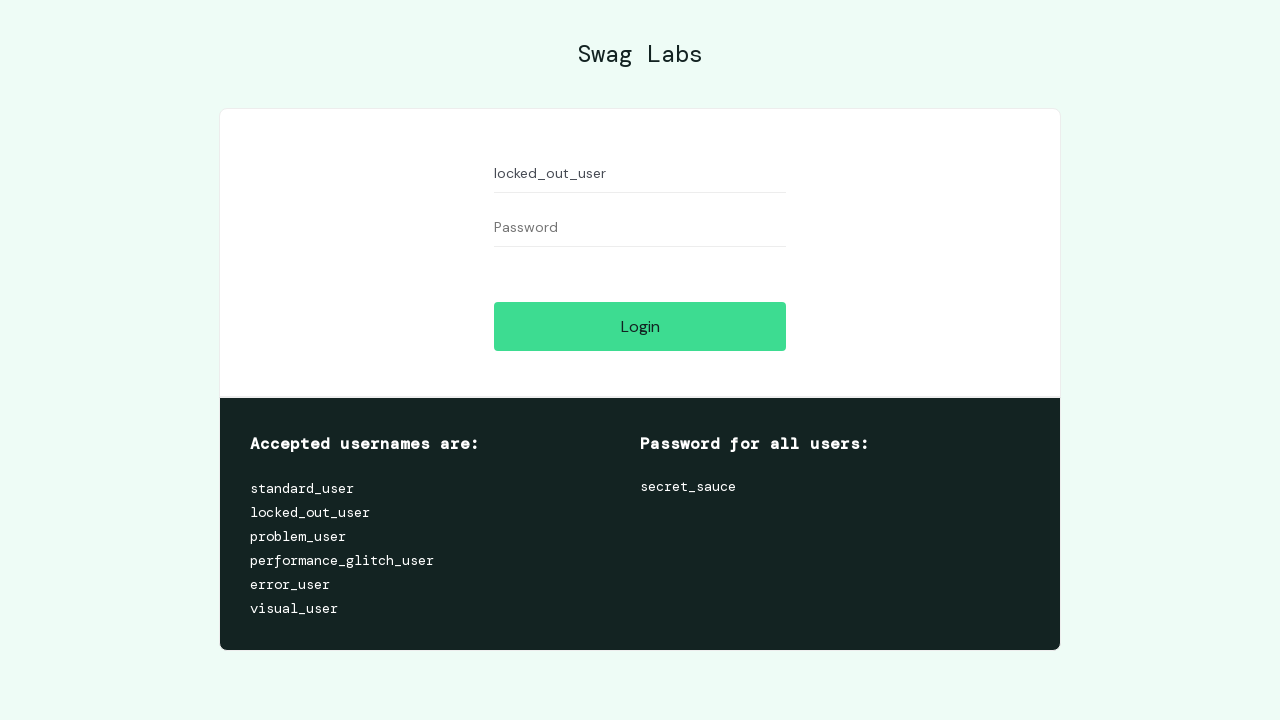

Filled password field with incorrect password 'gfv' on #password
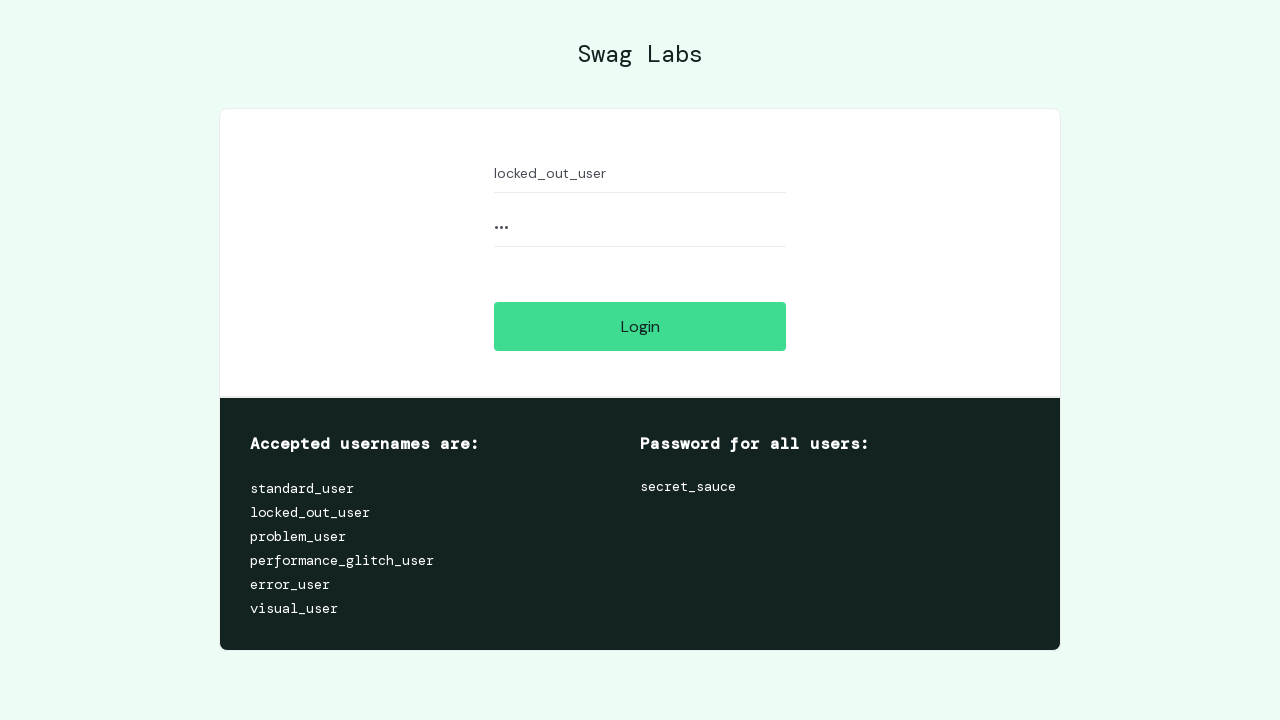

Clicked login button with wrong password at (640, 326) on #login-button
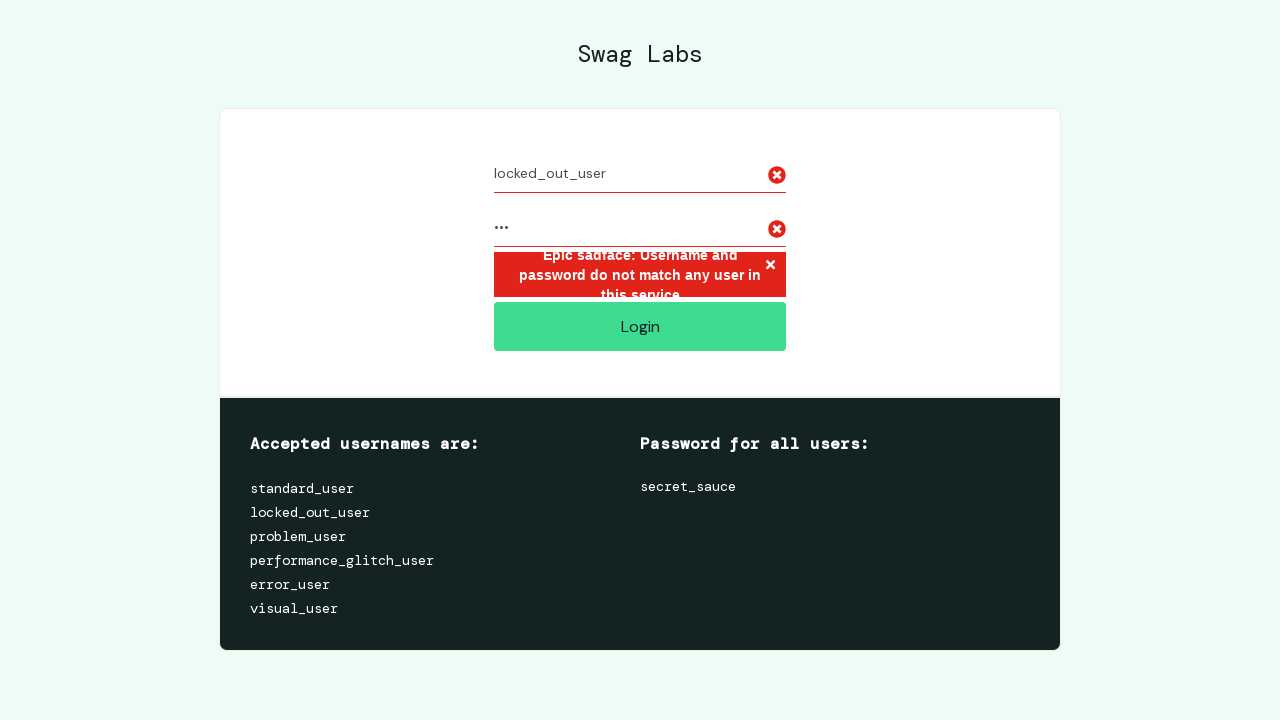

Validation error message displayed for wrong password
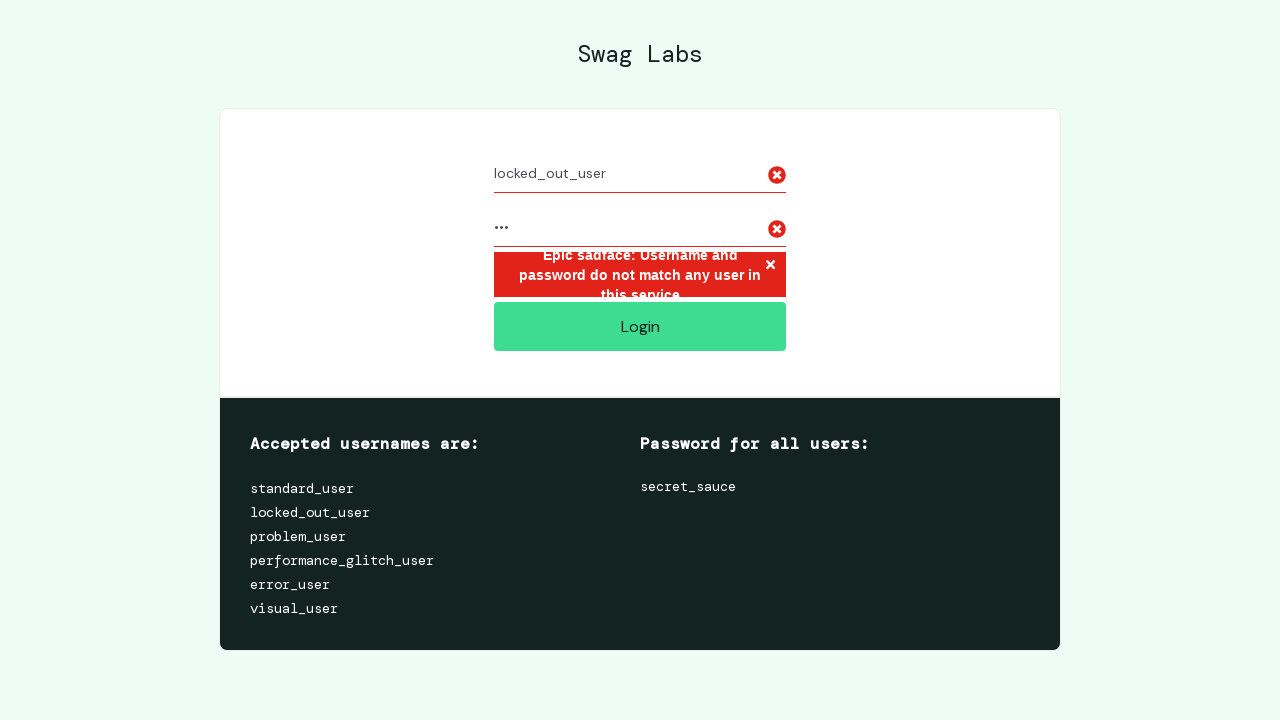

Reloaded page to clear form
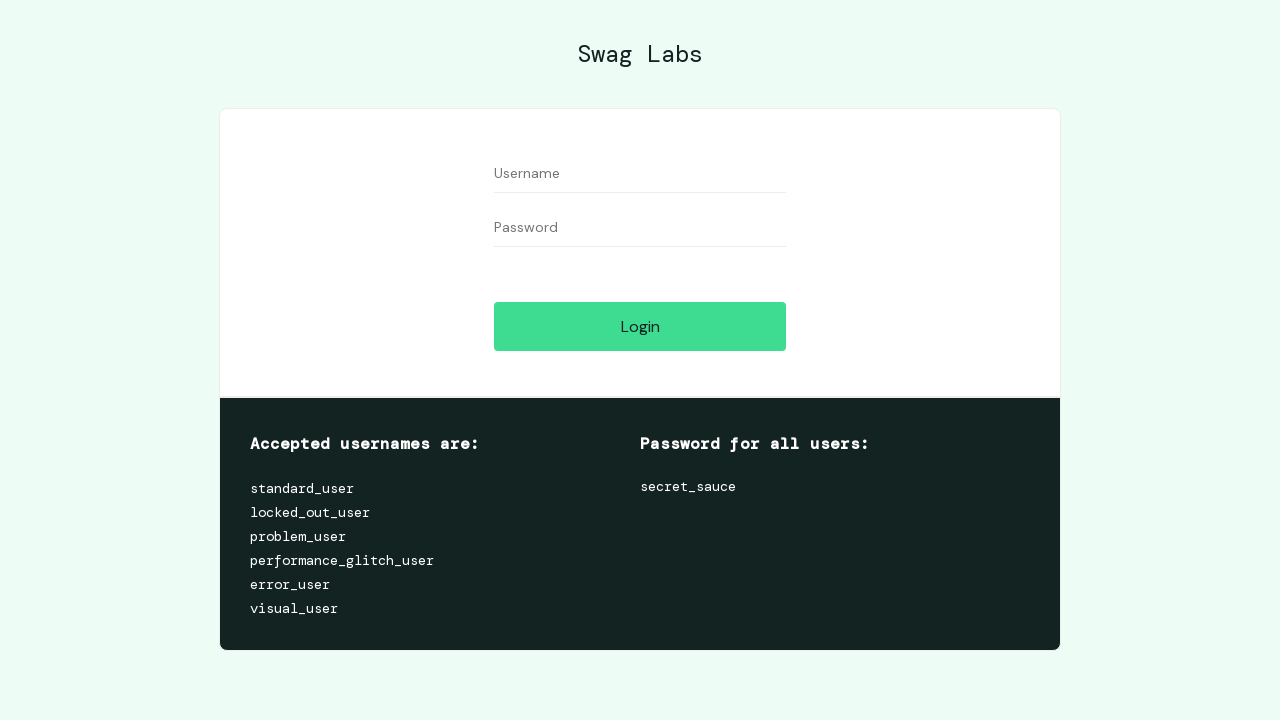

Left username field empty on #user-name
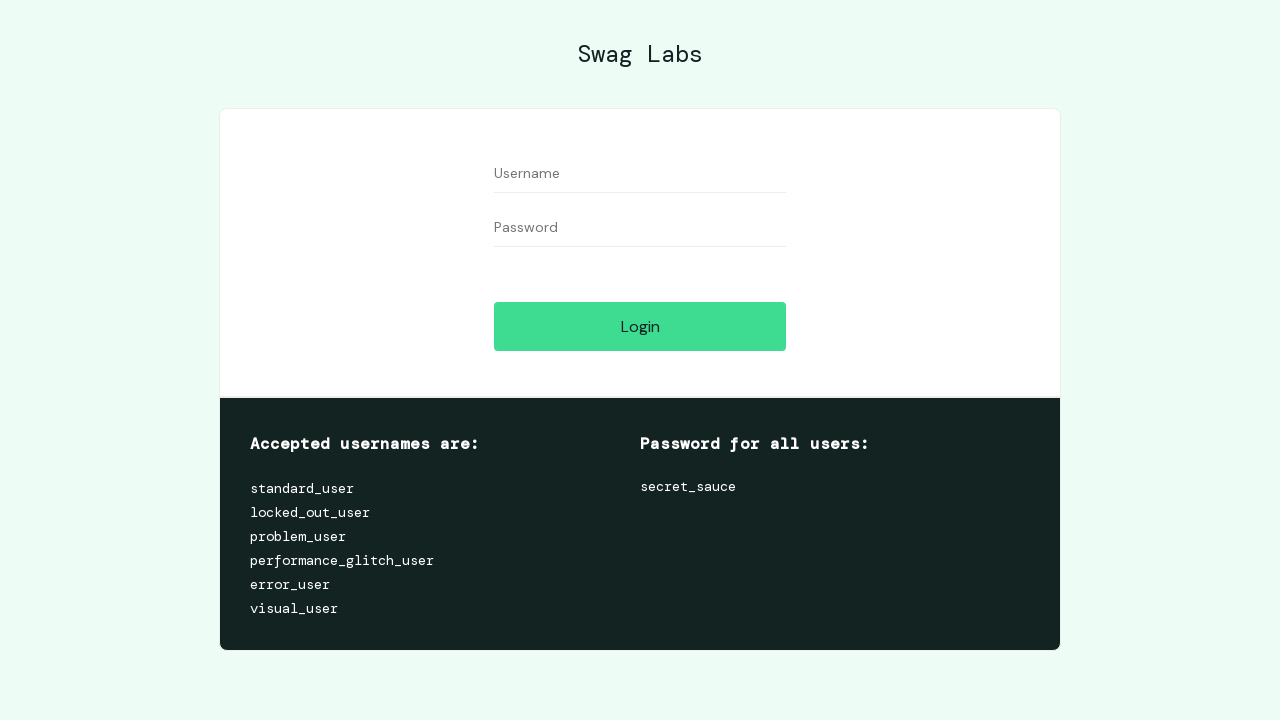

Left password field empty on #password
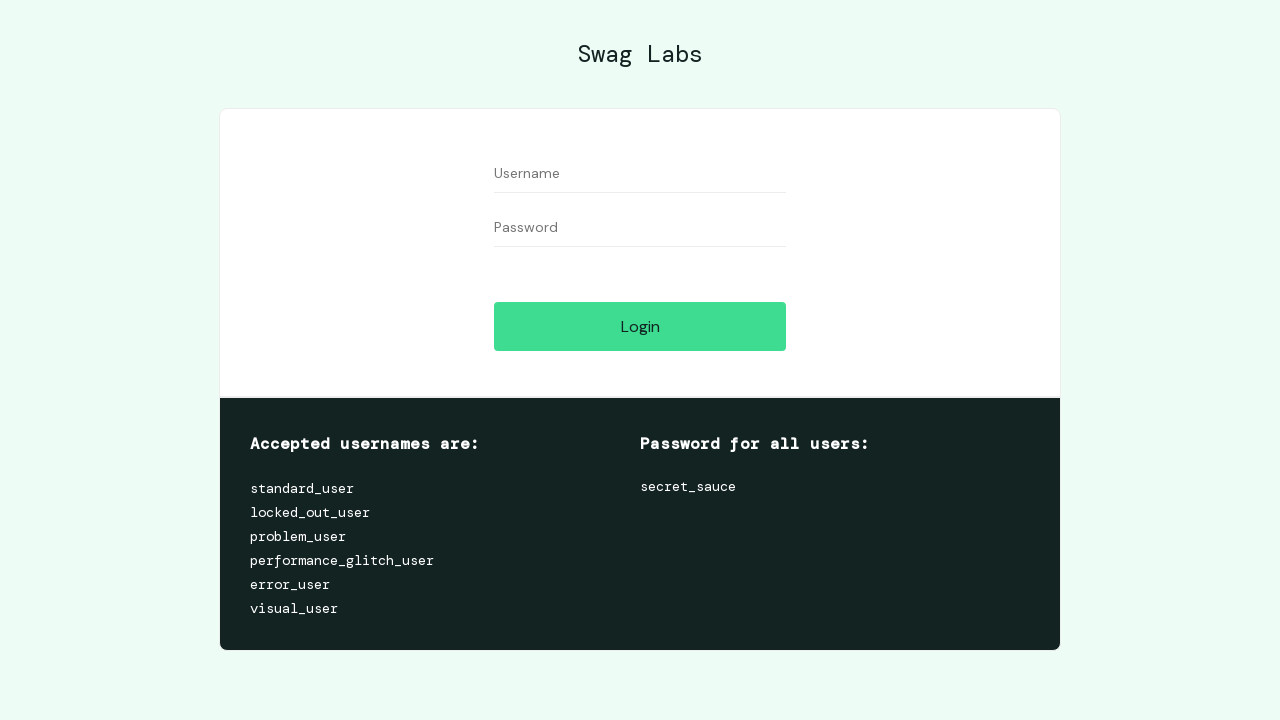

Clicked login button with both fields empty at (640, 326) on #login-button
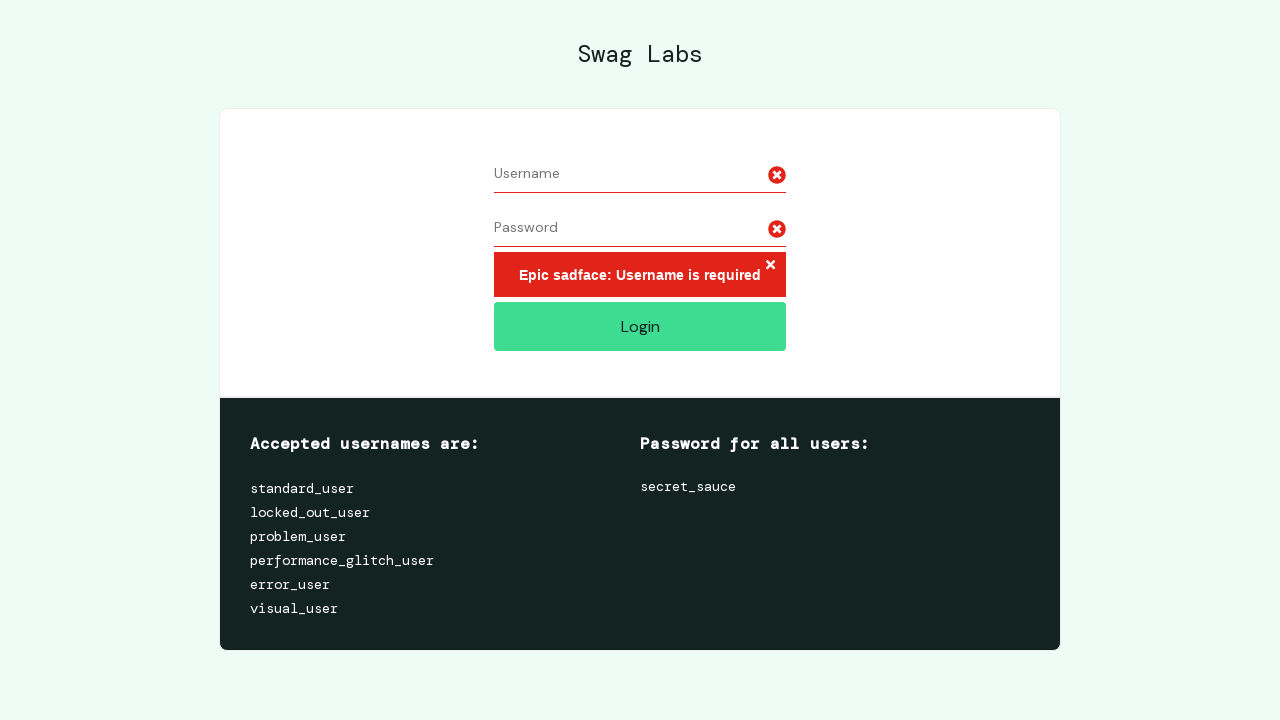

Validation error message displayed for empty credentials
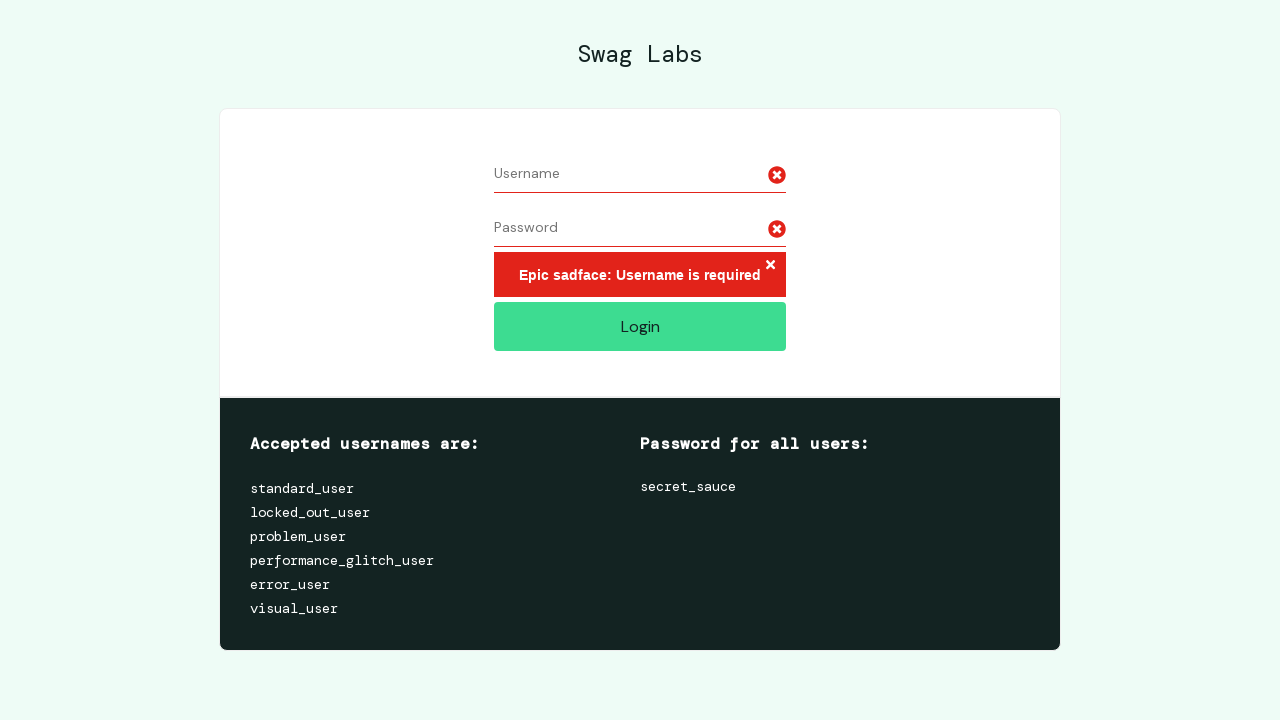

Reloaded page to clear form
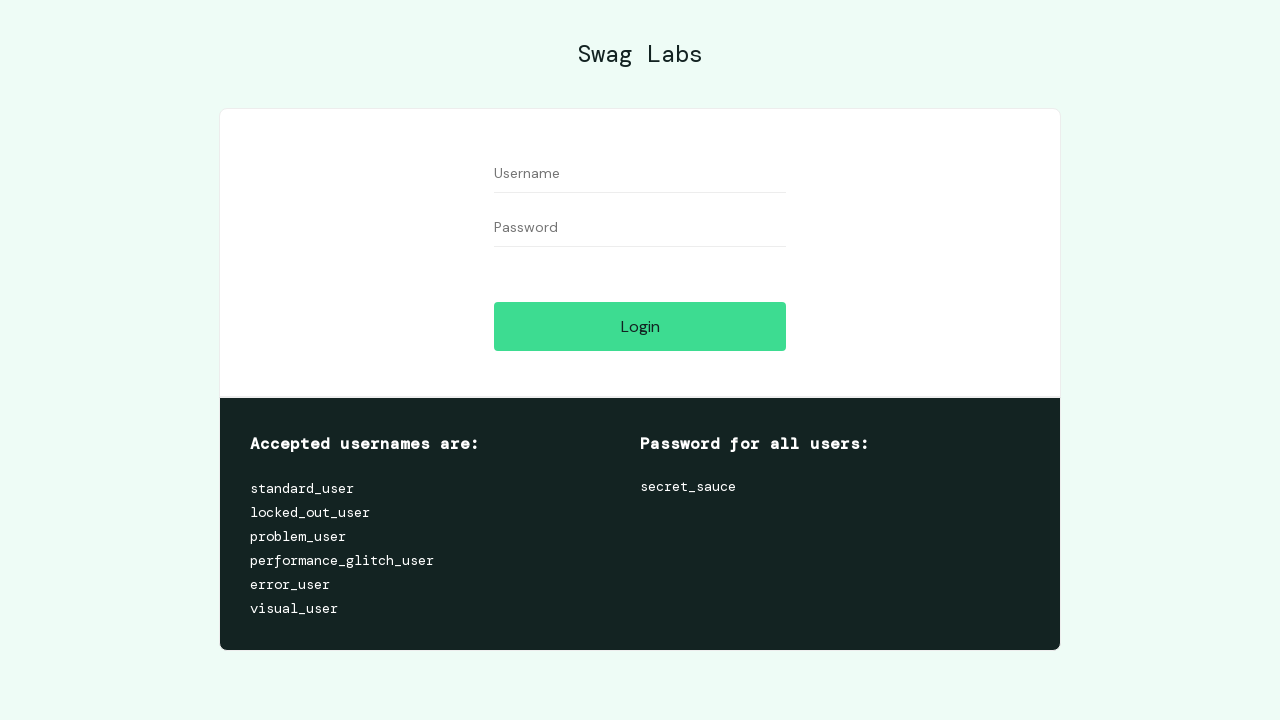

Left username field empty on #user-name
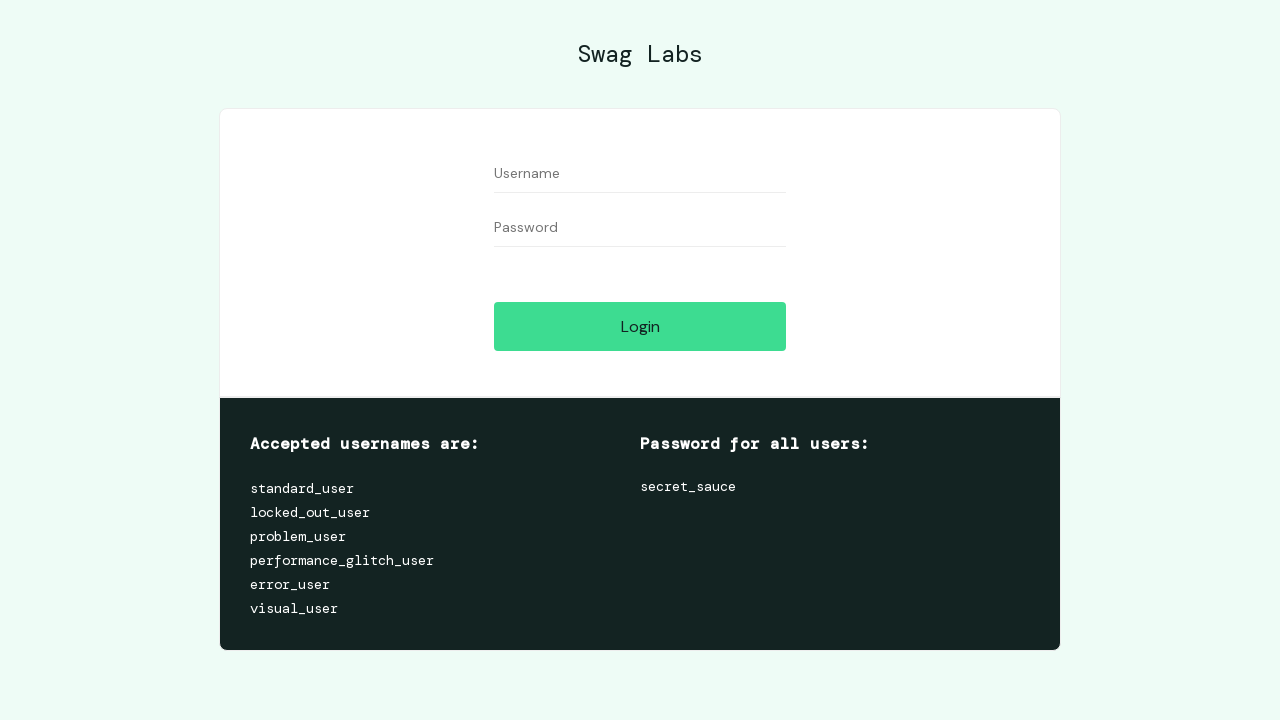

Filled password field with 'secret_sauce' on #password
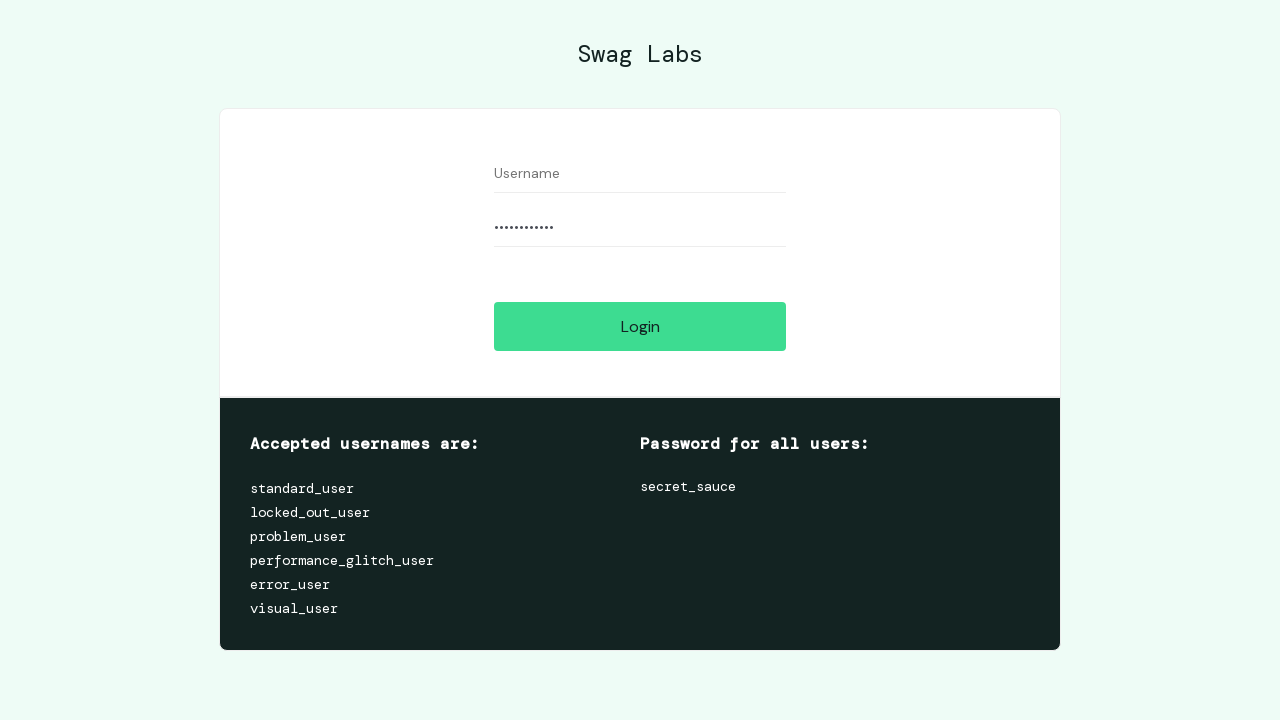

Clicked login button with empty username at (640, 326) on #login-button
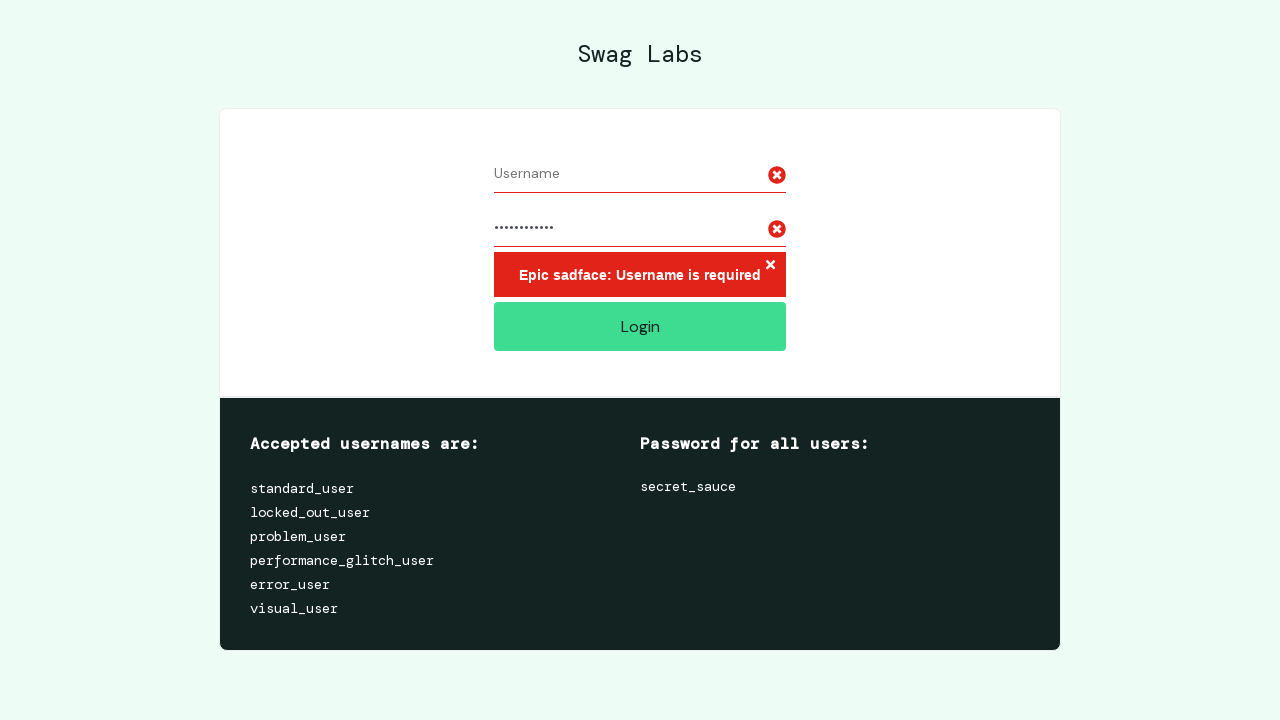

Validation error message displayed for empty username
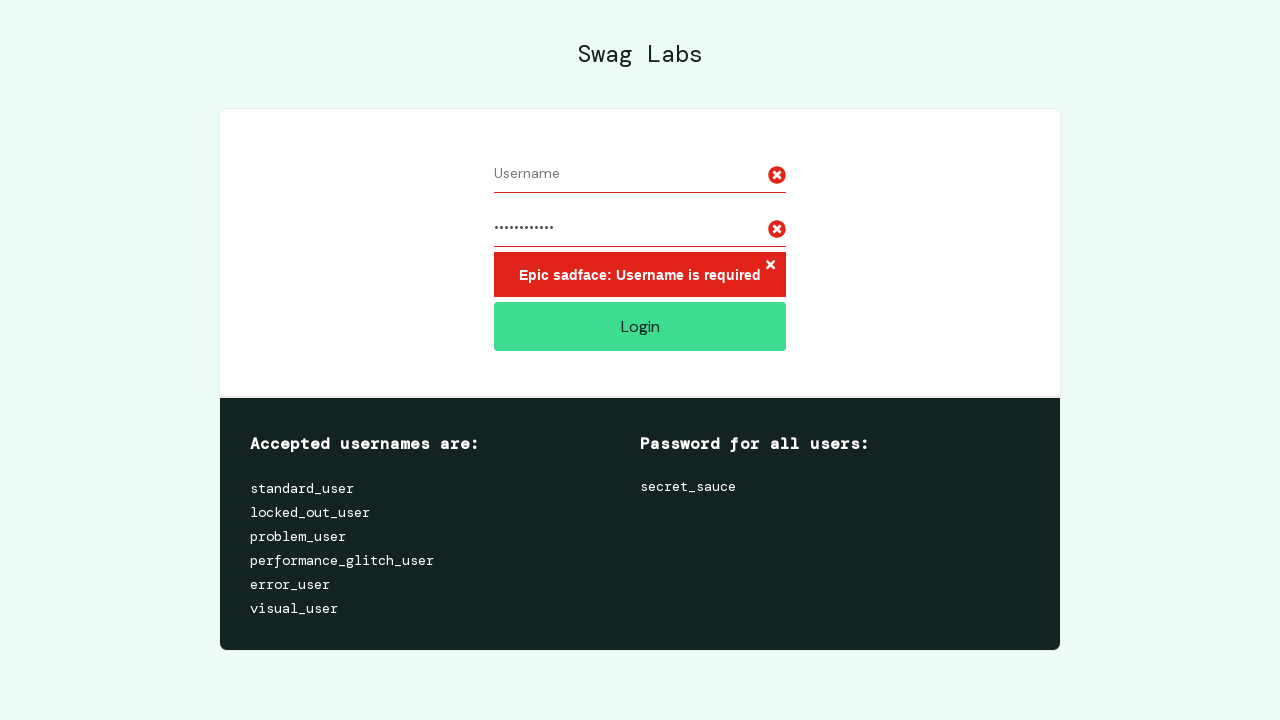

Reloaded page to clear form
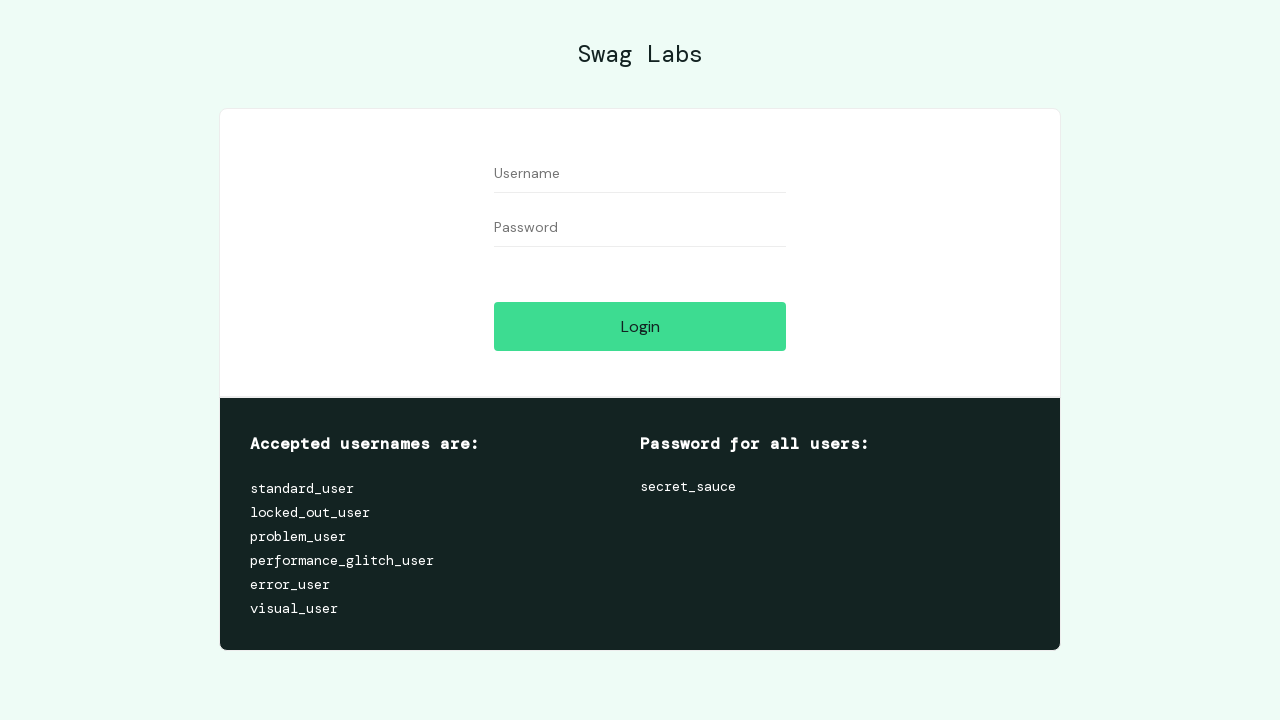

Filled username field with invalid username 'fghd' on #user-name
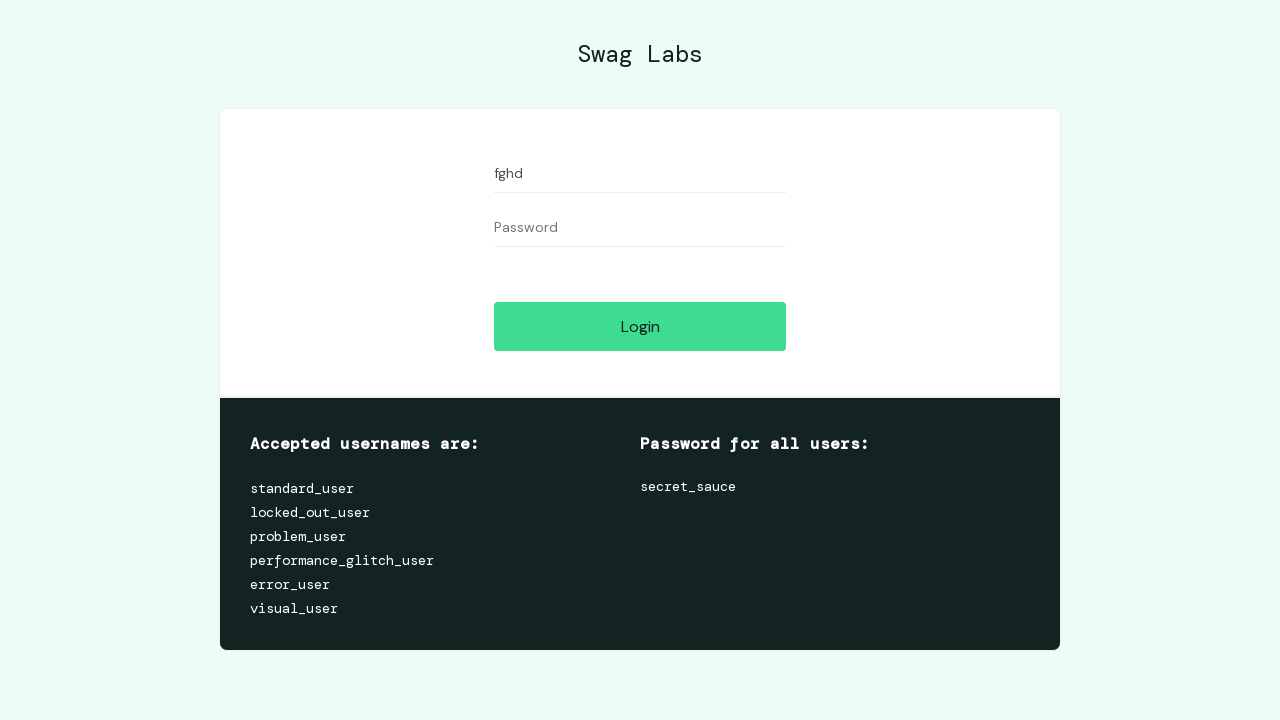

Filled password field with 'secret_sauce' on #password
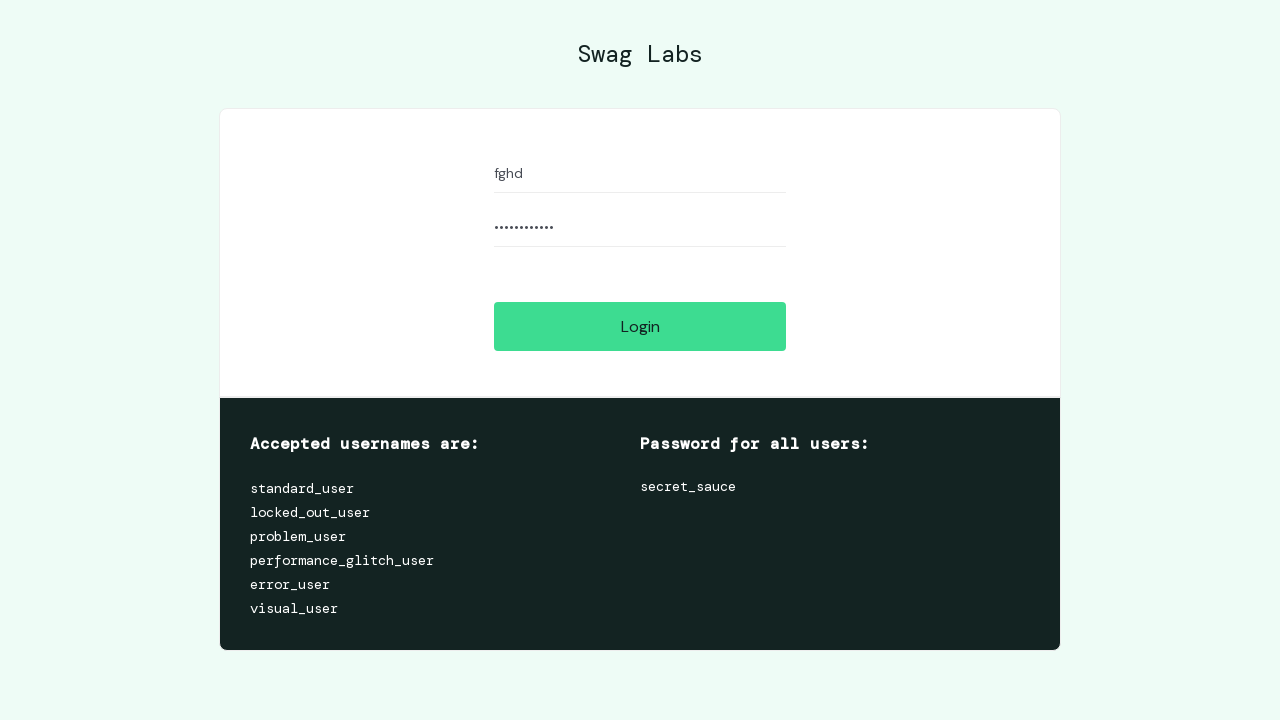

Clicked login button with invalid username at (640, 326) on #login-button
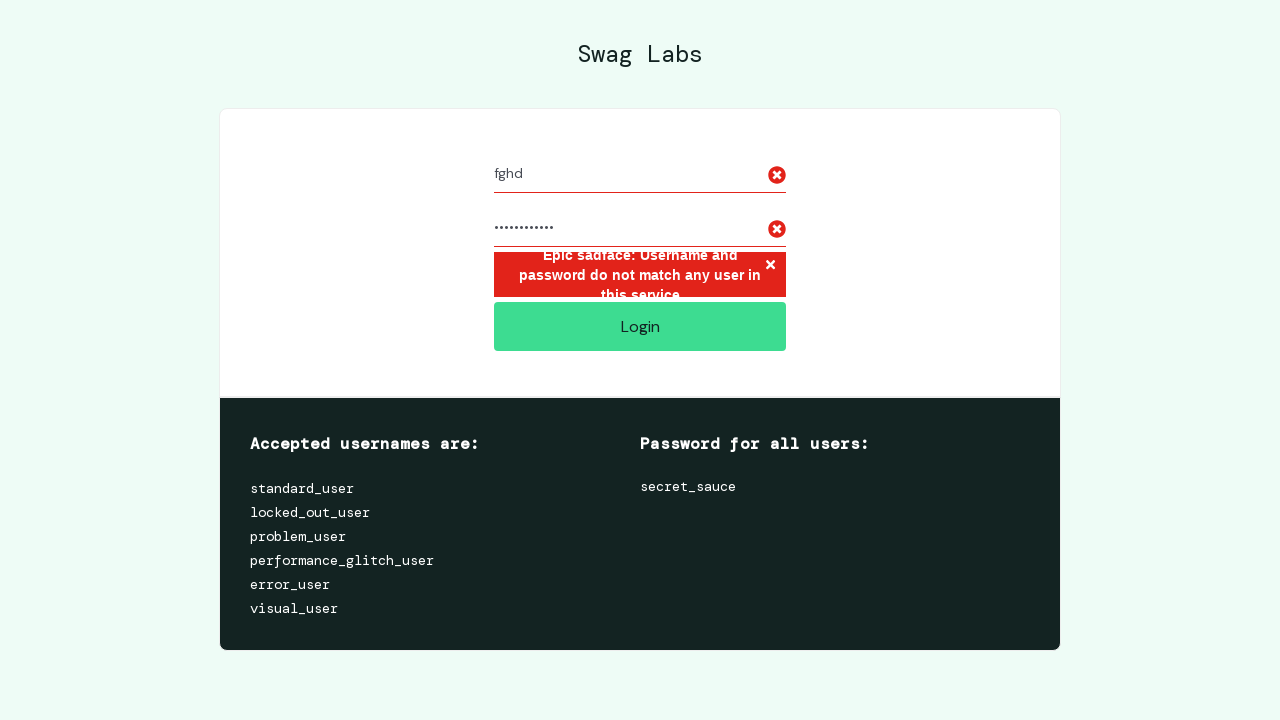

Validation error message displayed for invalid username
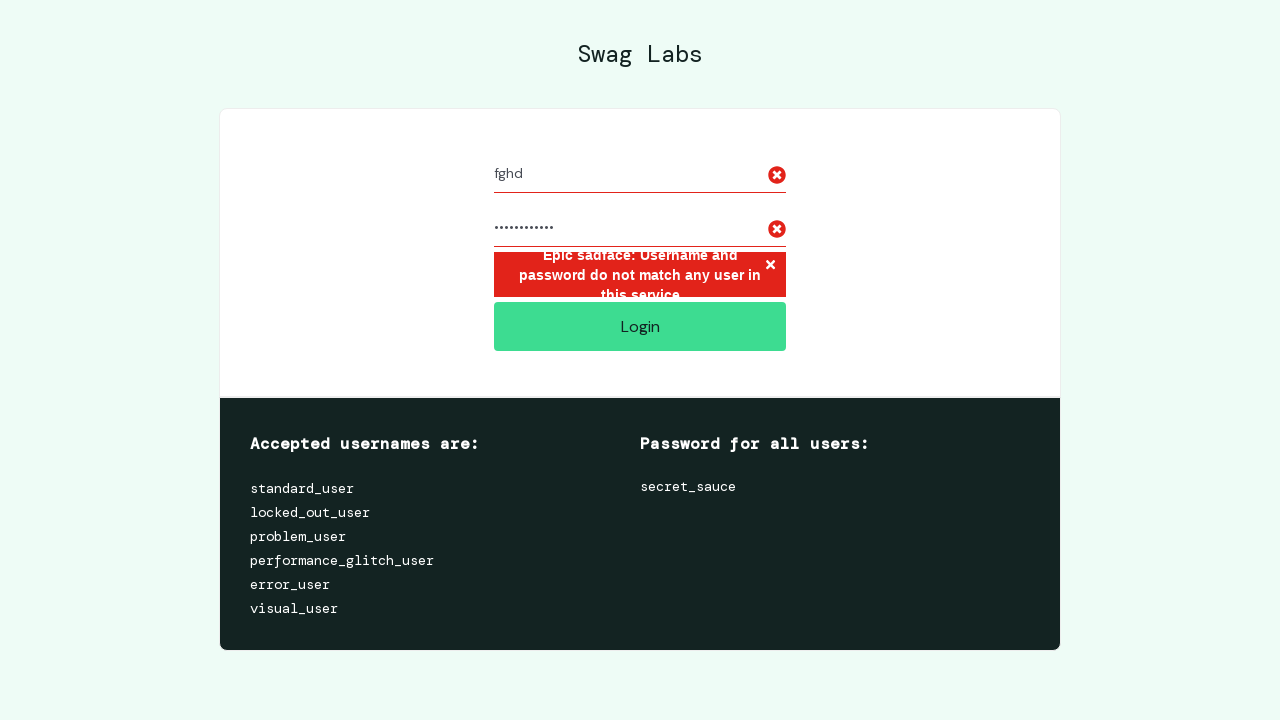

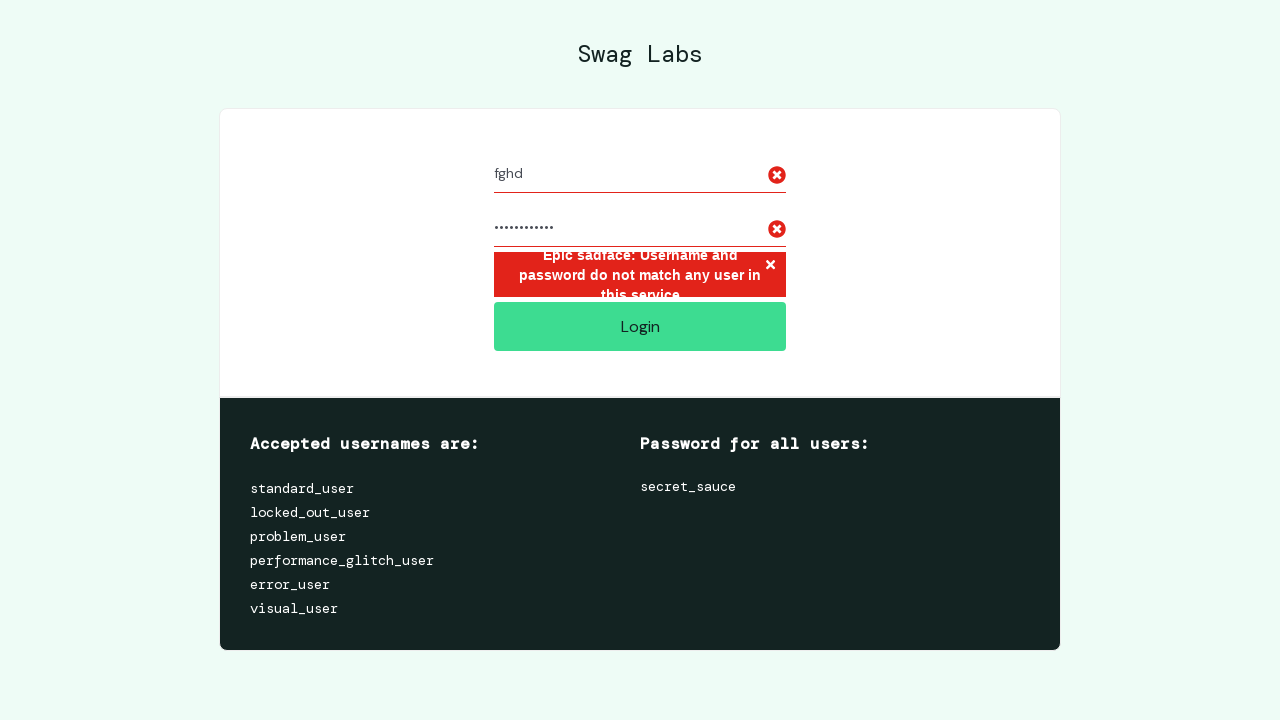